Tests the SteadyMouse website navigation by verifying main page elements, clicking the Learn More button, returning to home, and clicking the Buy Now button

Starting URL: https://www.steadymouse.com/

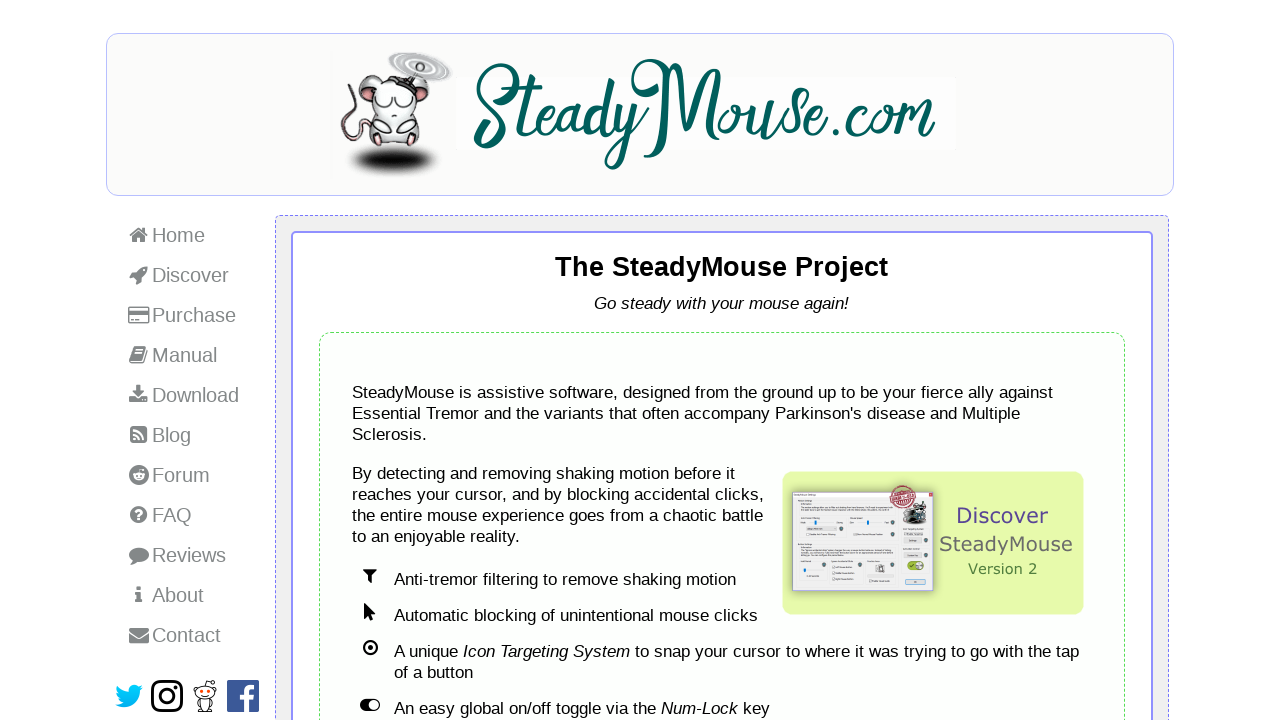

Logo image 'SteadyMouse Cover' is visible
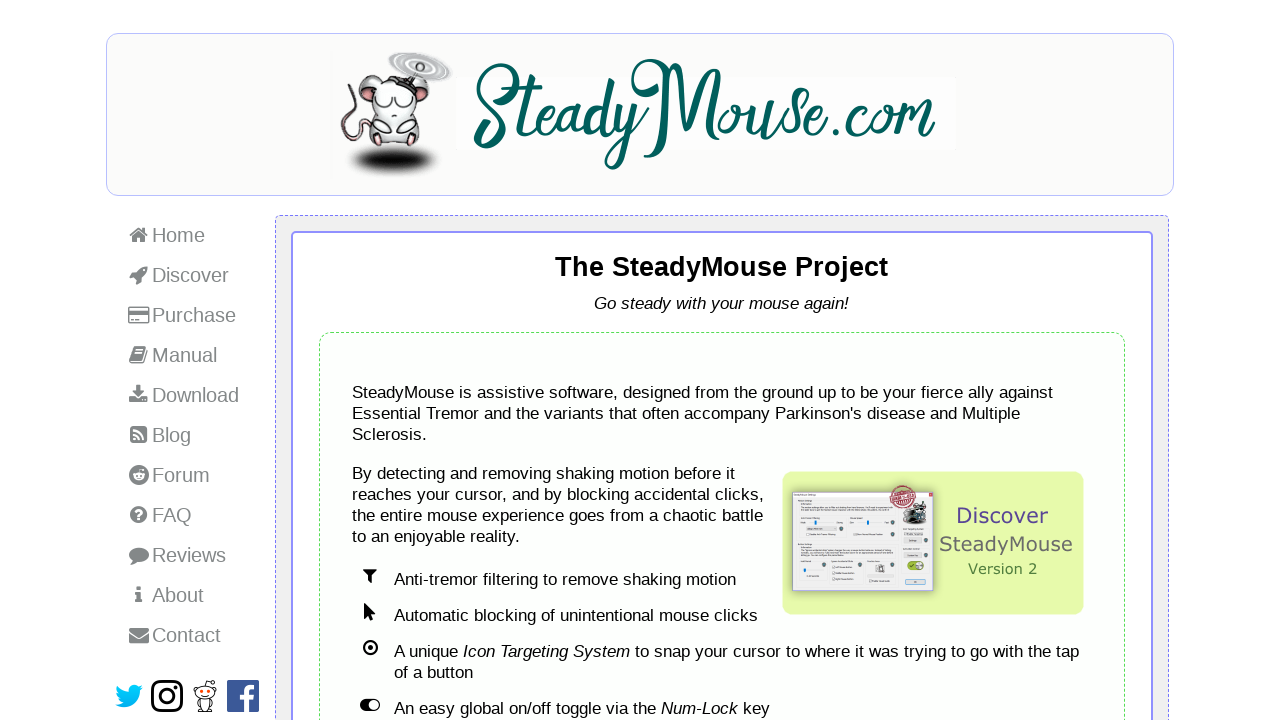

Main heading loaded
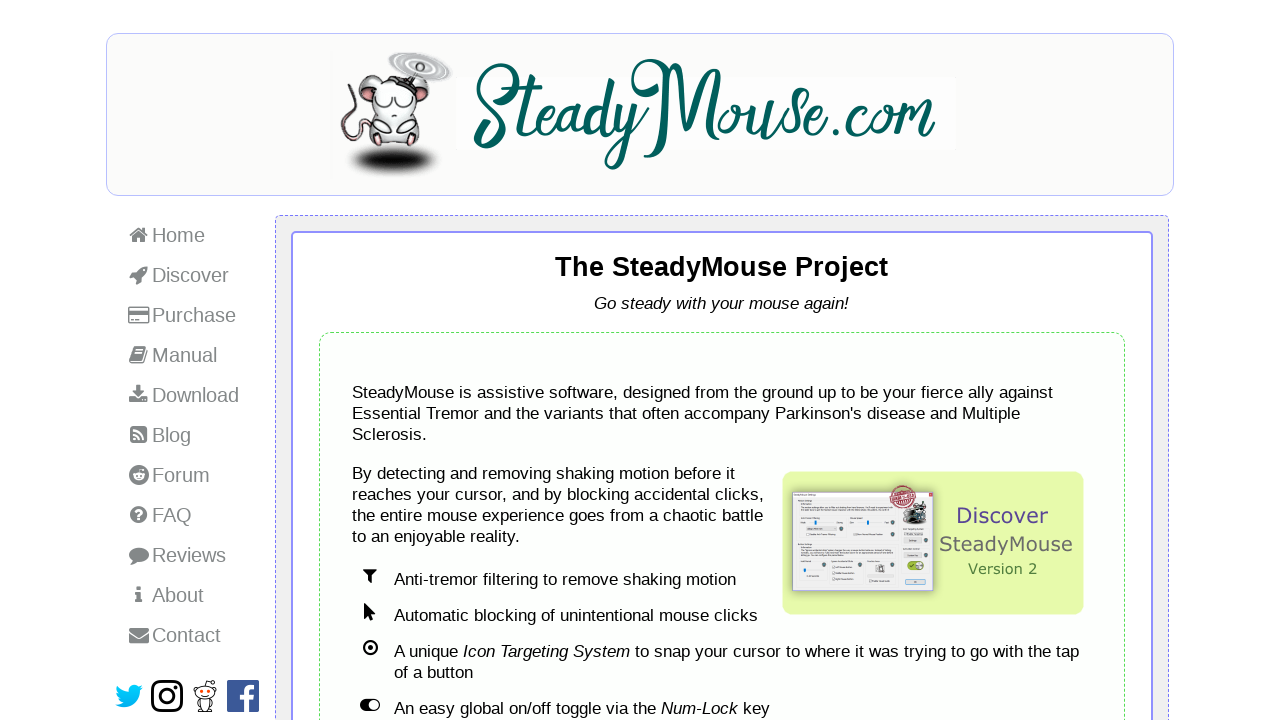

Verified main heading text is 'The SteadyMouse Project'
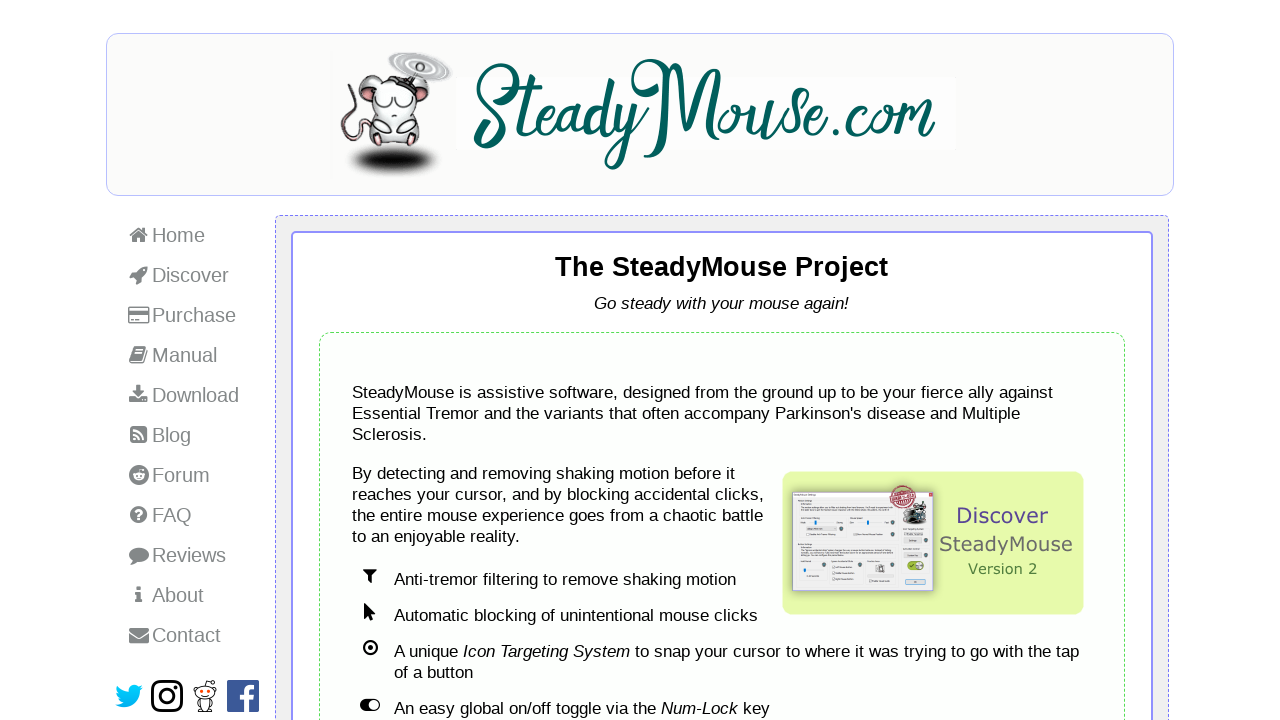

Sub heading loaded
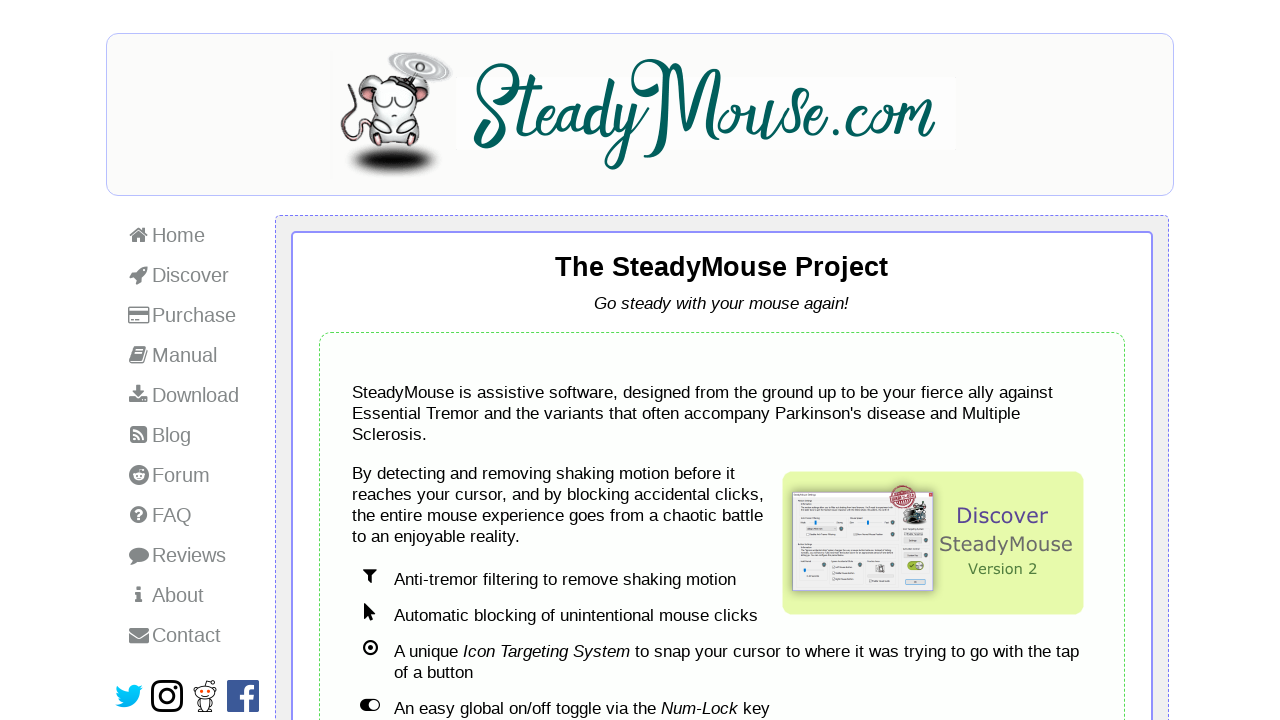

Verified sub heading text is 'Go steady with your mouse again!'
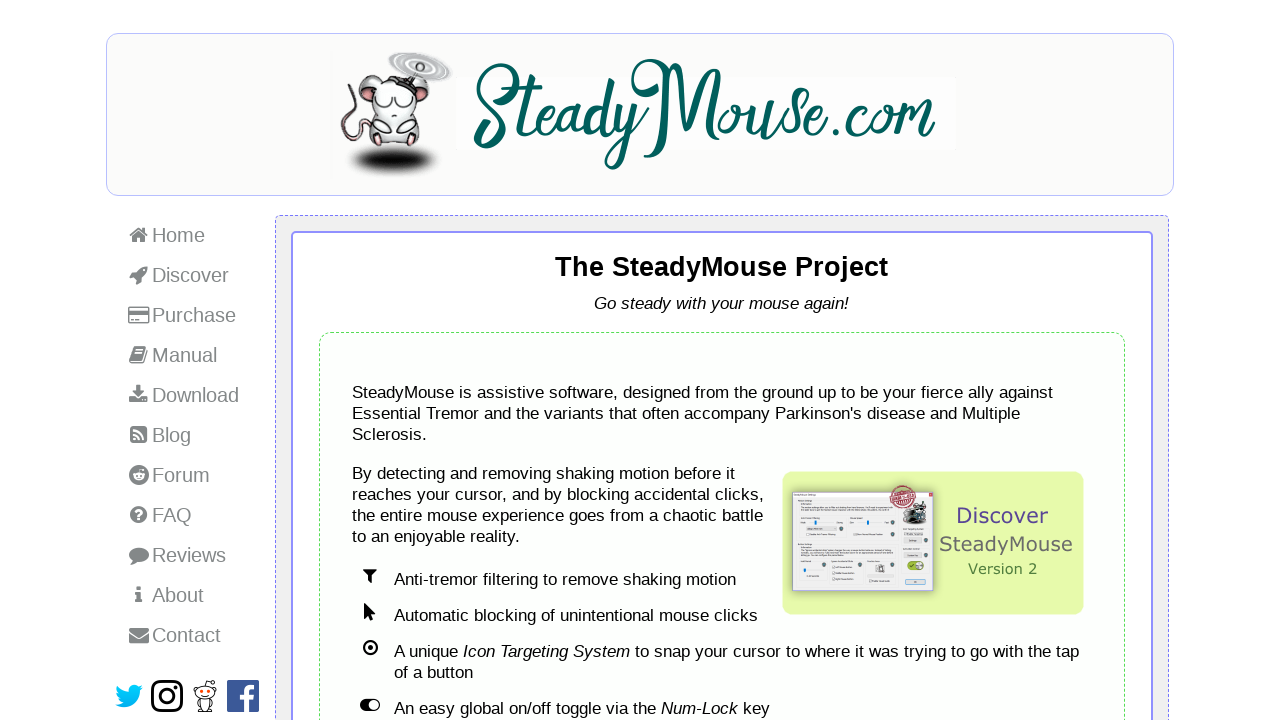

Clicked Learn More button at (572, 497) on a.button-blue-sharp
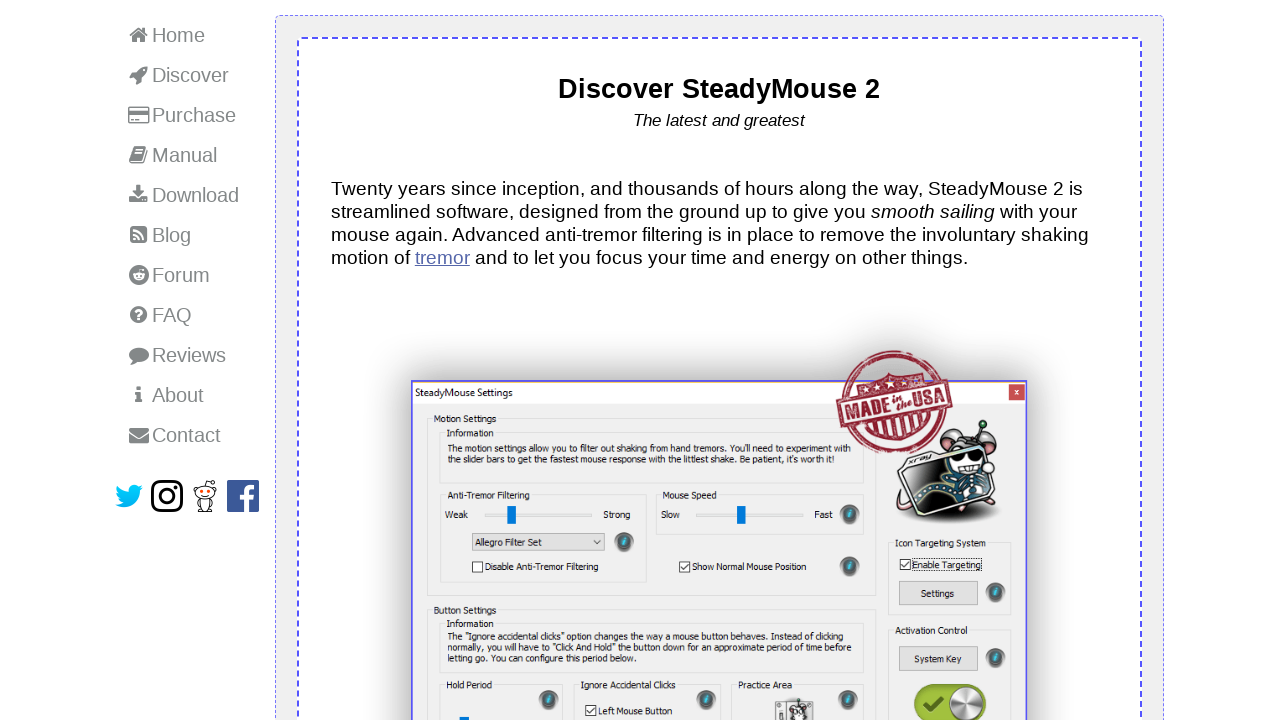

Home button is visible
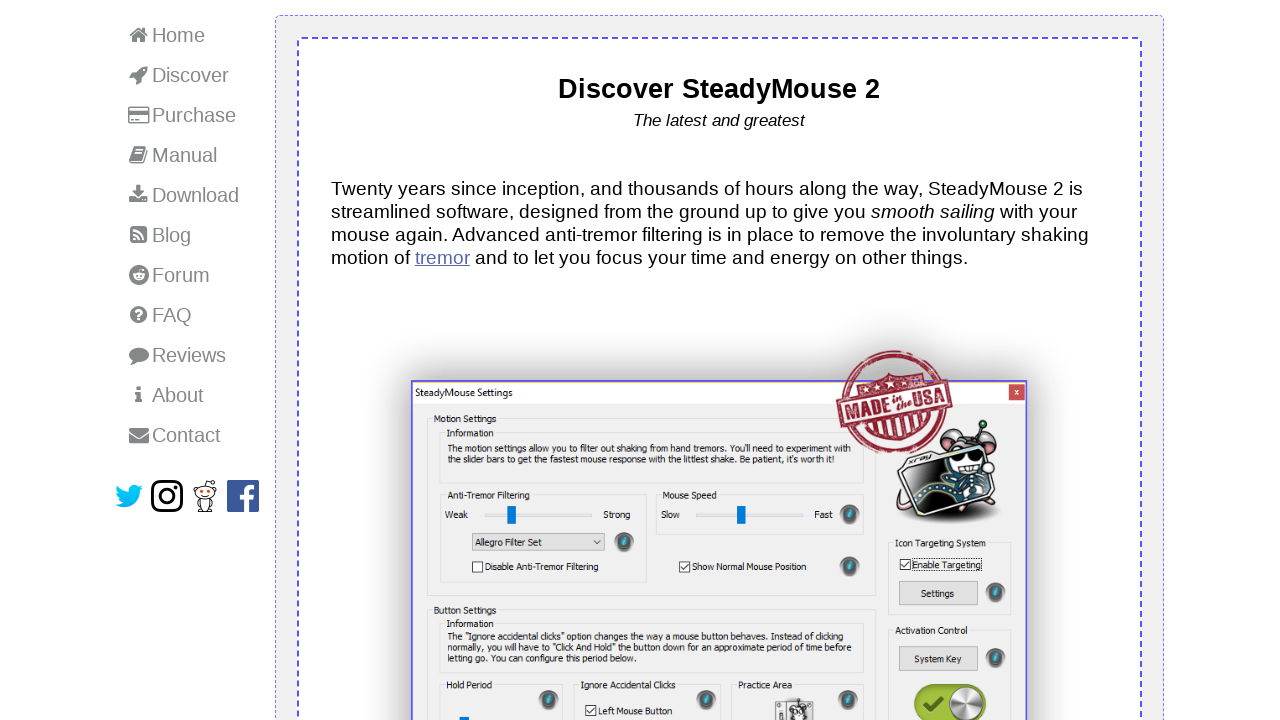

Clicked Home button to return to main page at (139, 35) on xpath=//*[1]/a[1]/span[1]
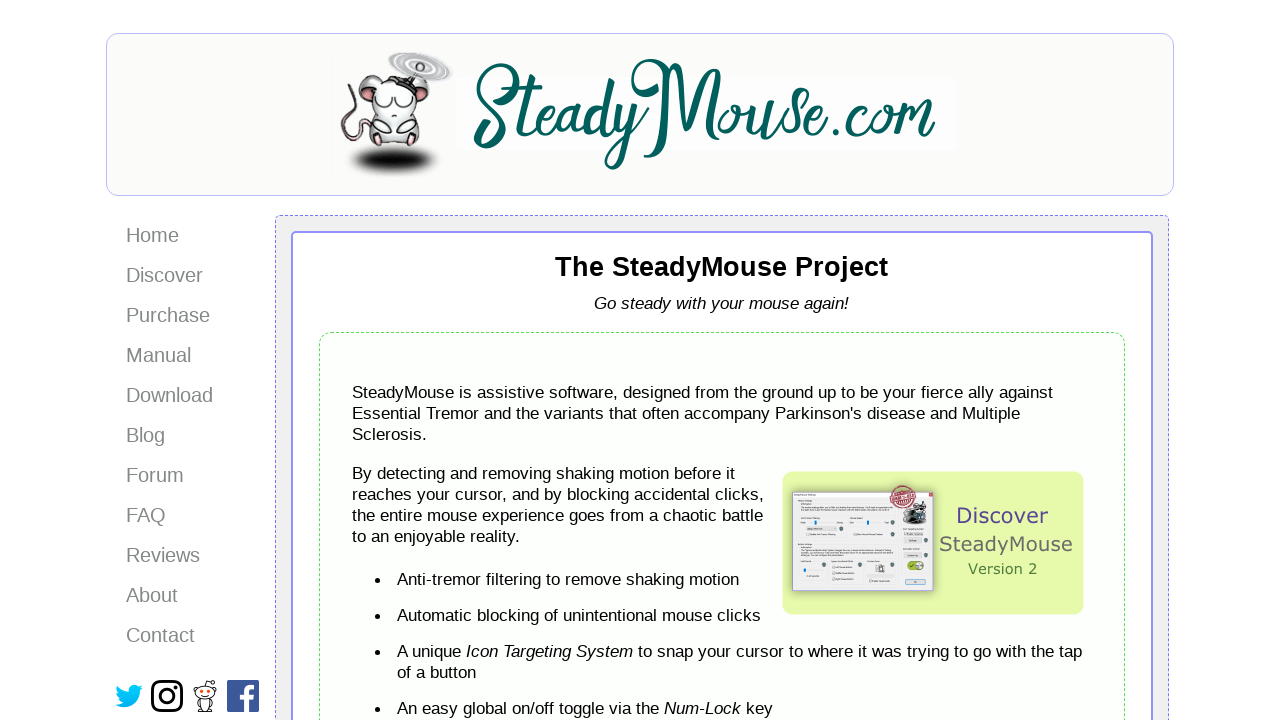

Buy Now button is visible
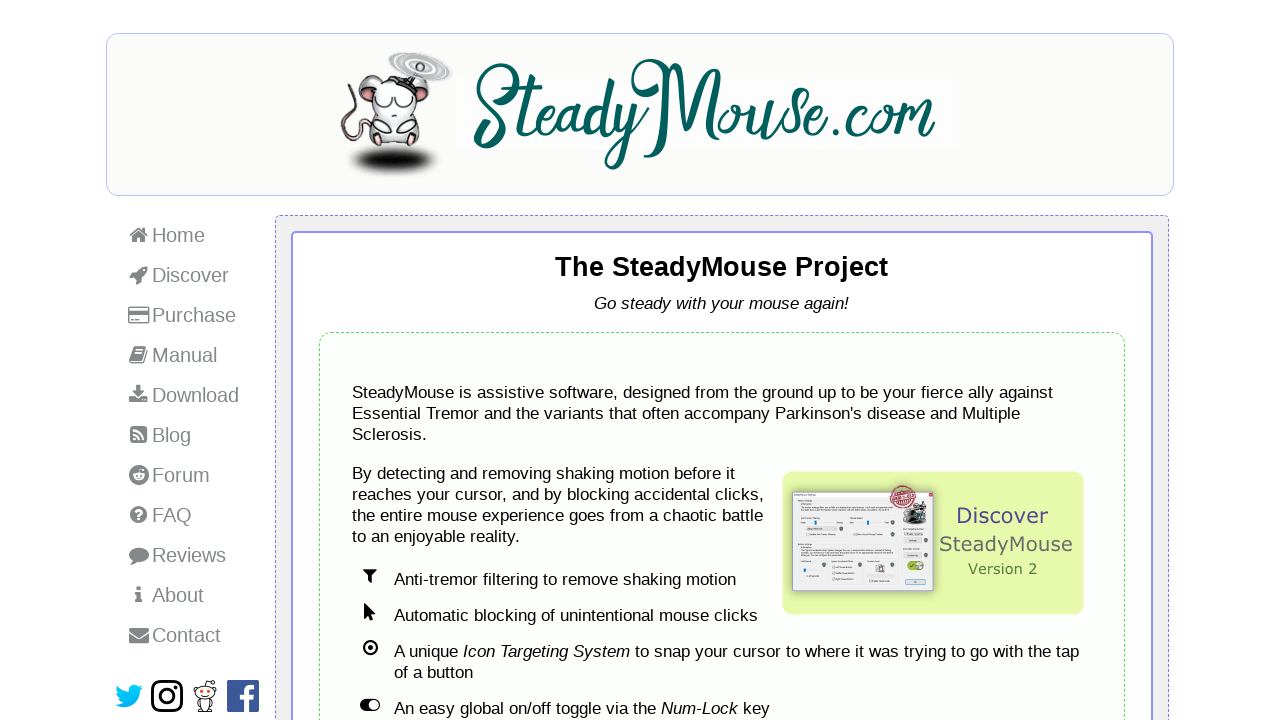

Clicked Buy Now button at (871, 497) on a.button-red-sharp
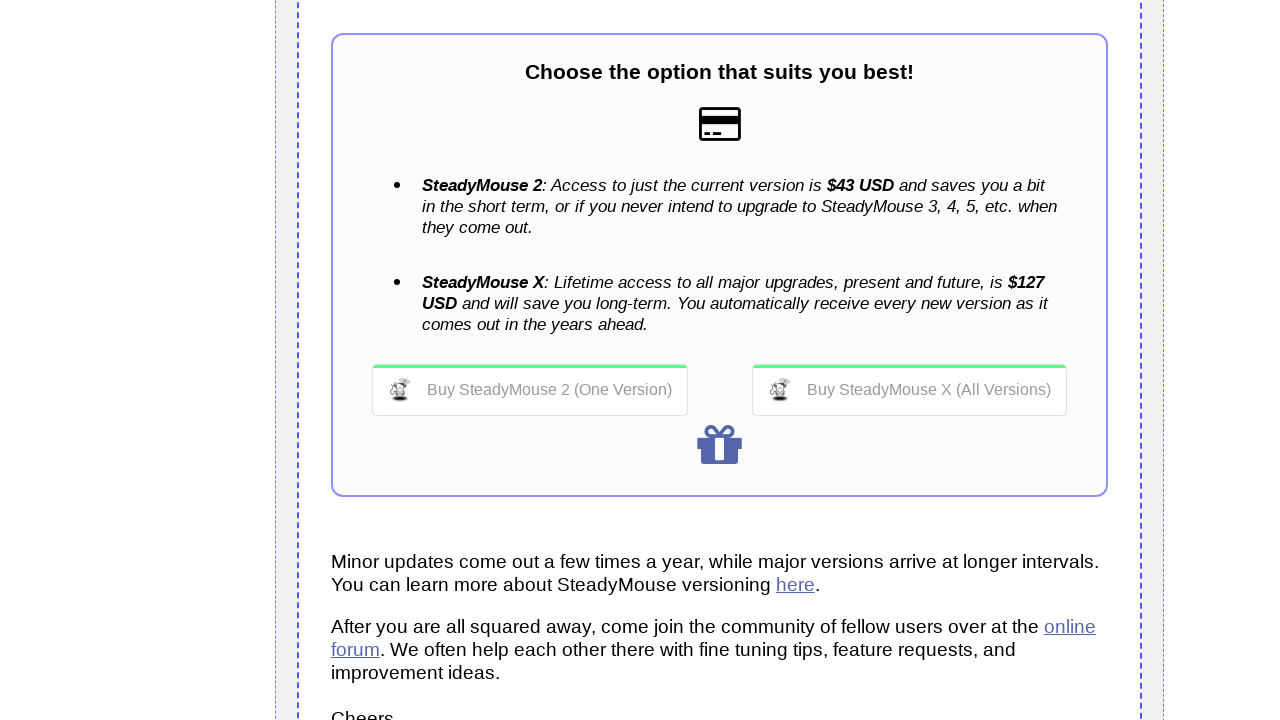

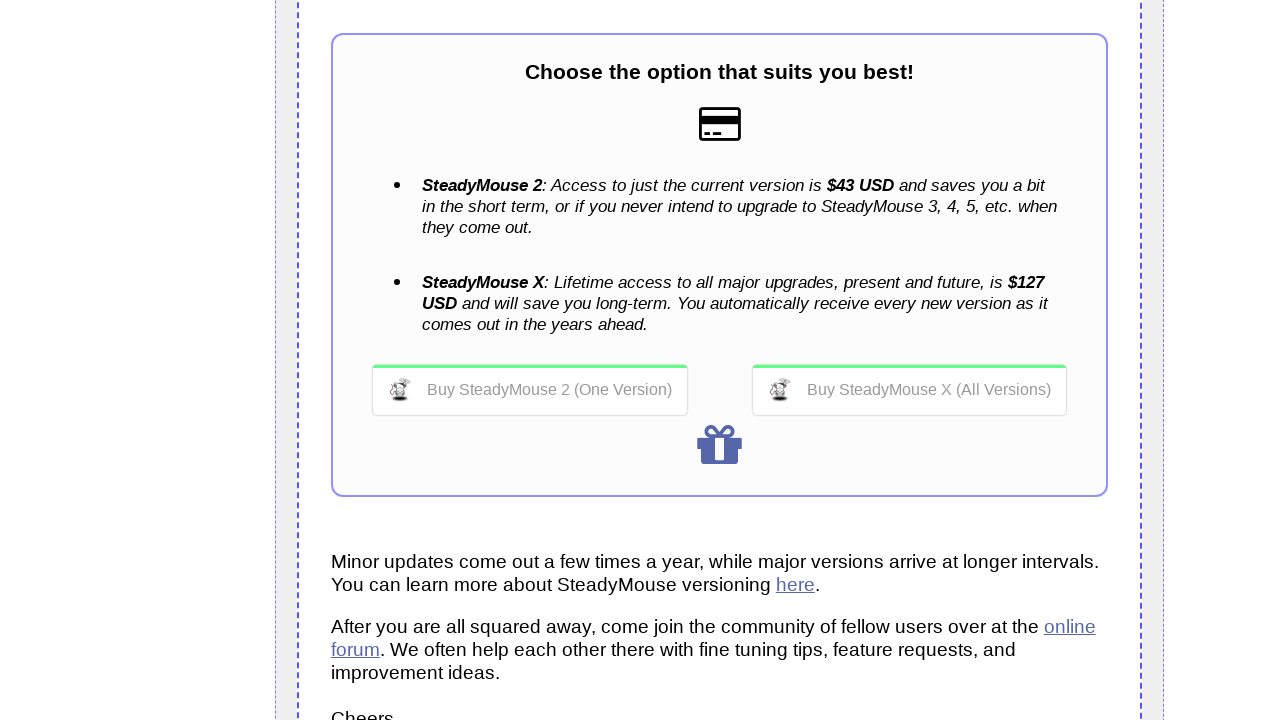